Tests JavaScript alert handling by clicking a button to trigger an alert, accepting it, and verifying the result message is displayed correctly on the page.

Starting URL: http://the-internet.herokuapp.com/javascript_alerts

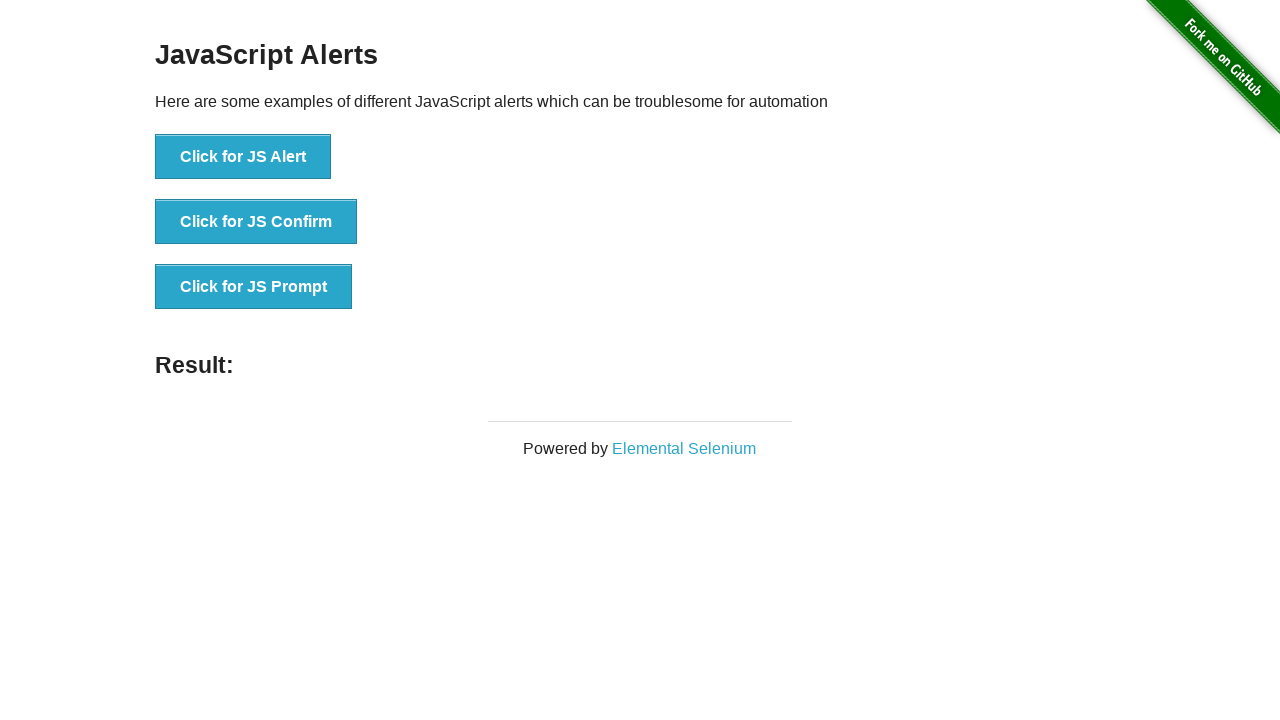

Clicked first button to trigger JavaScript alert at (243, 157) on ul > li:nth-child(1) > button
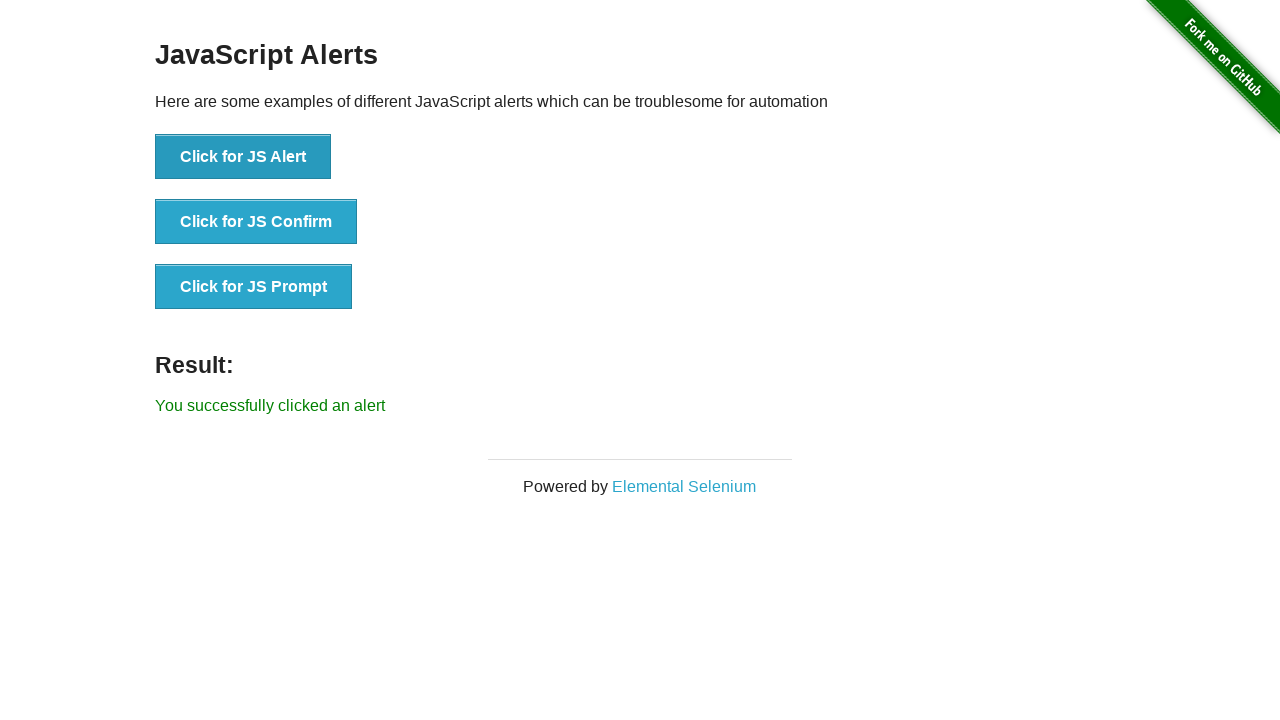

Set up dialog handler to accept alerts
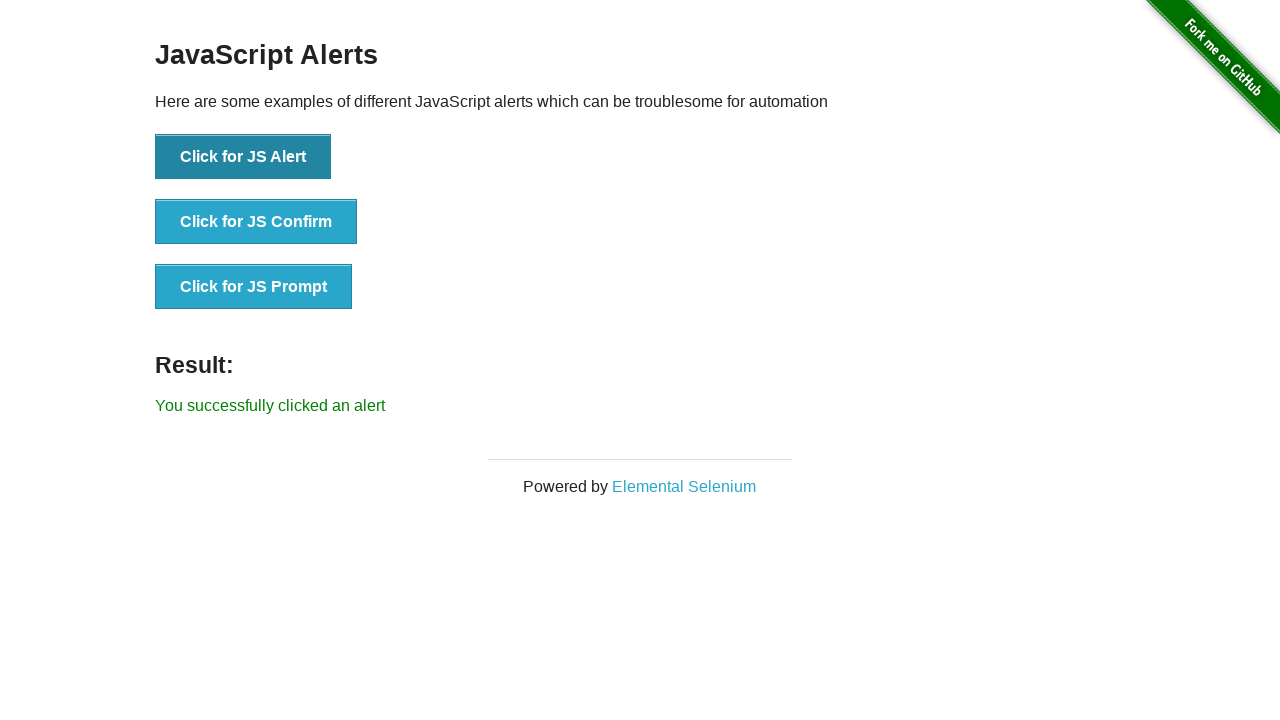

Clicked button again to trigger alert with handler active at (243, 157) on ul > li:nth-child(1) > button
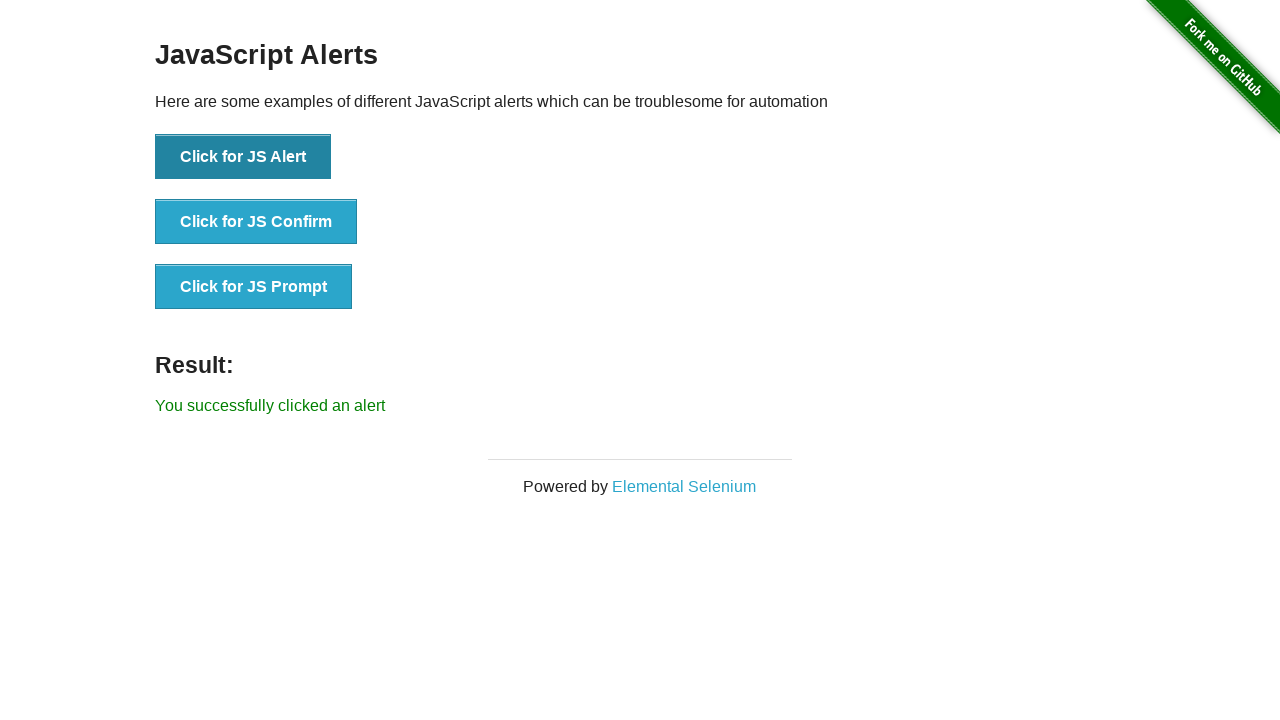

Result message element appeared on page
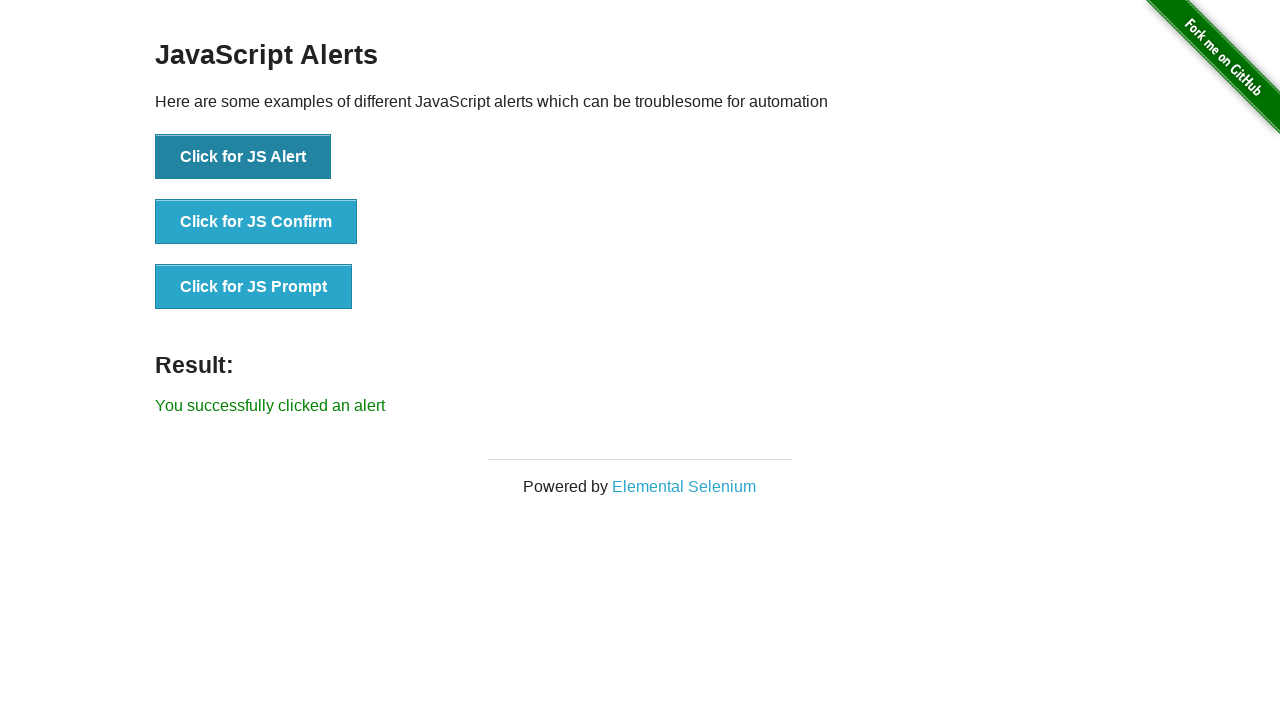

Retrieved result text content
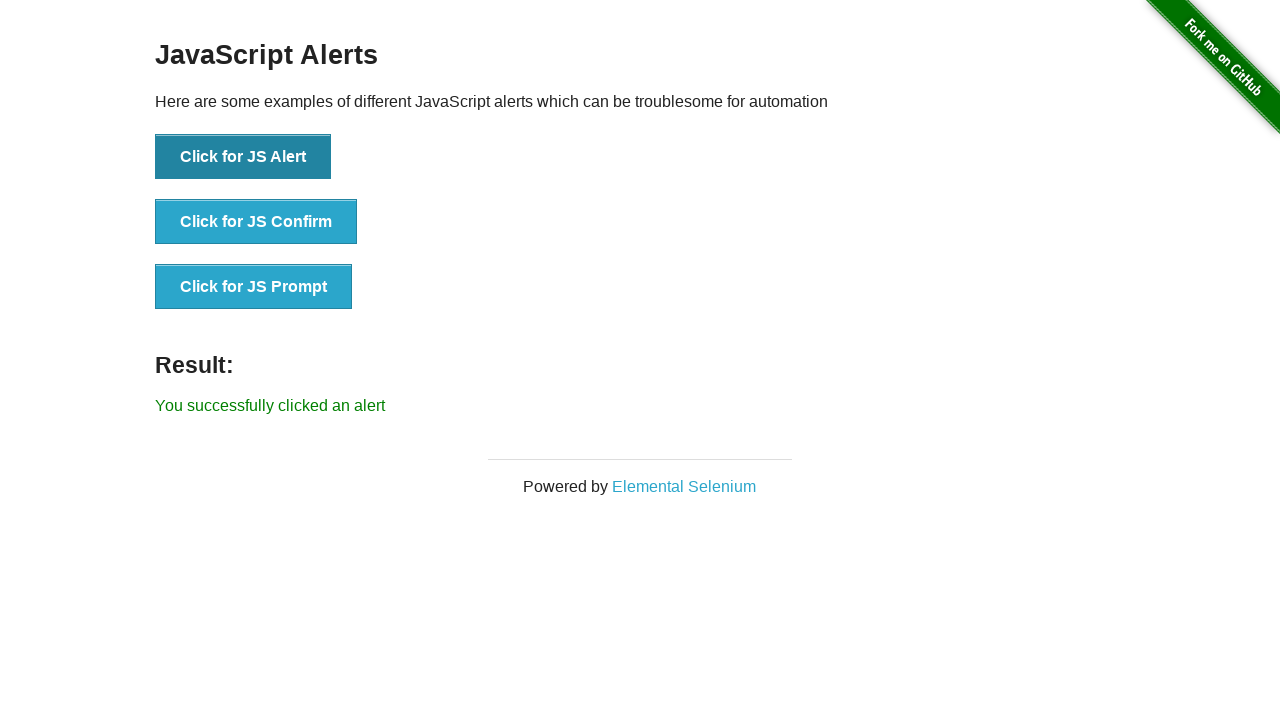

Verified result text matches expected message: 'You successfully clicked an alert'
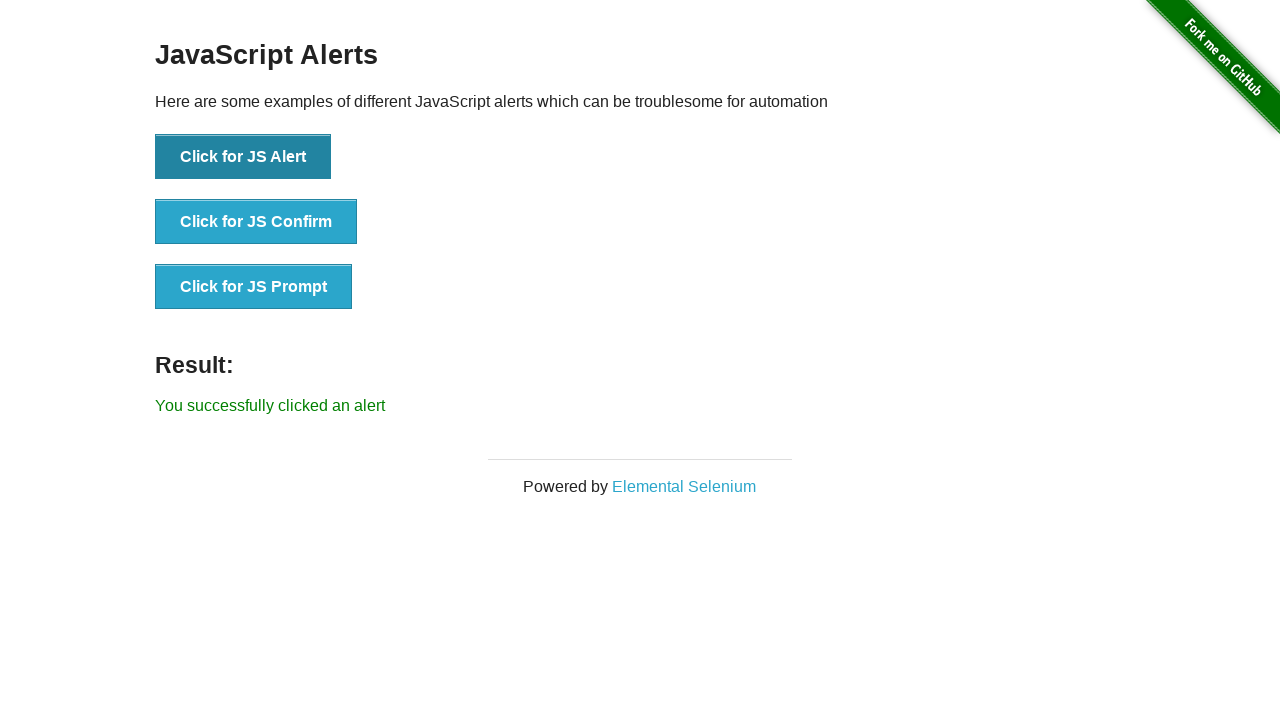

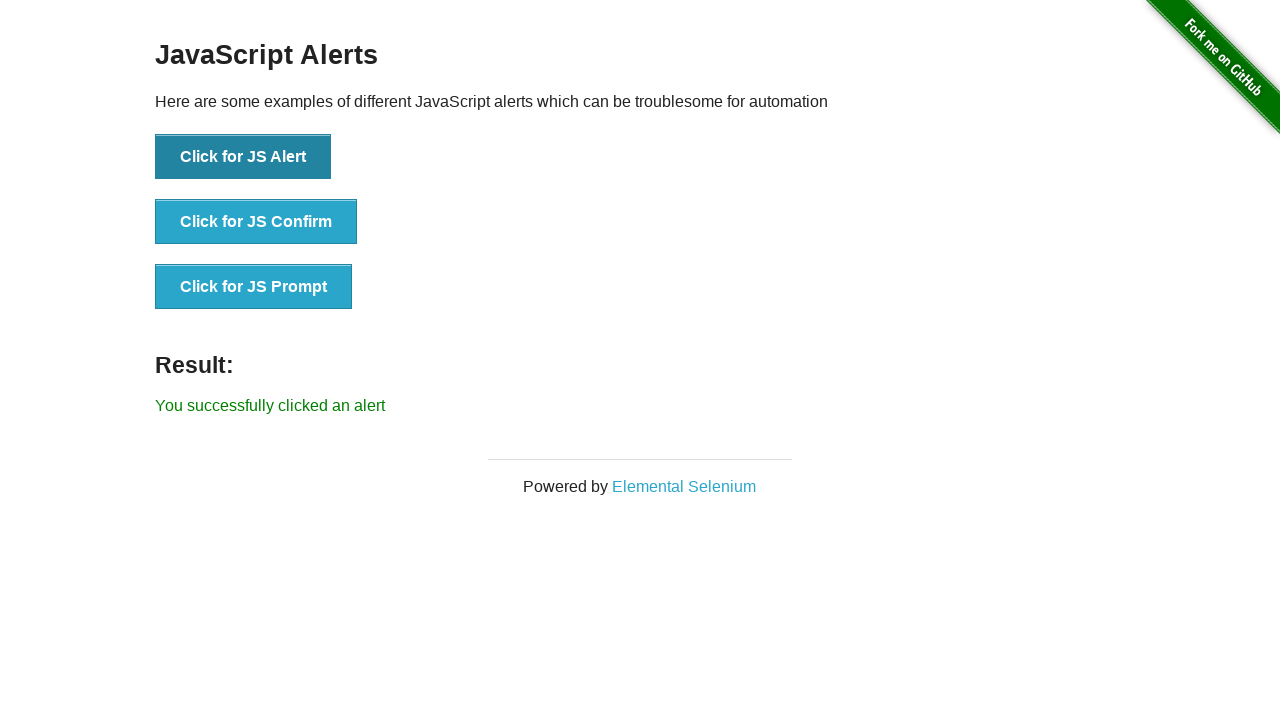